Tests switching between multiple browser windows by clicking a link multiple times to open several new windows, then iterating through them to find a specific URL

Starting URL: https://the-internet.herokuapp.com/windows

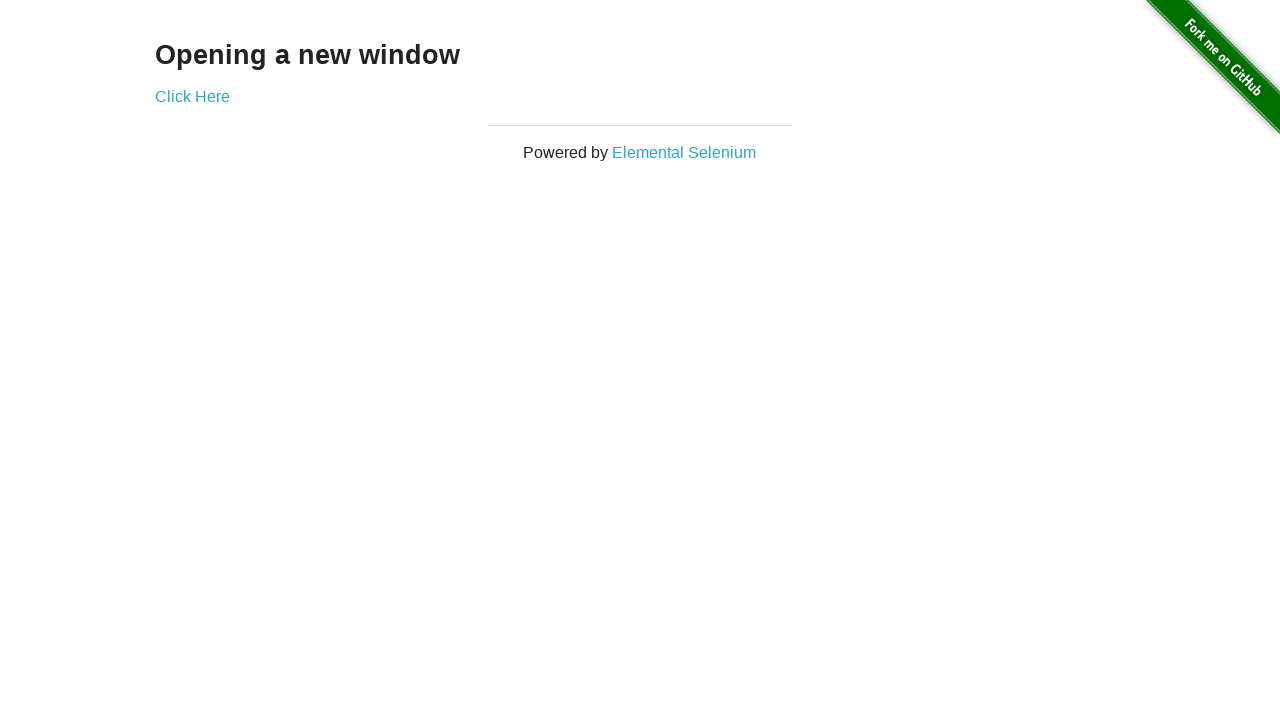

Located the 'Click Here' link on the windows page
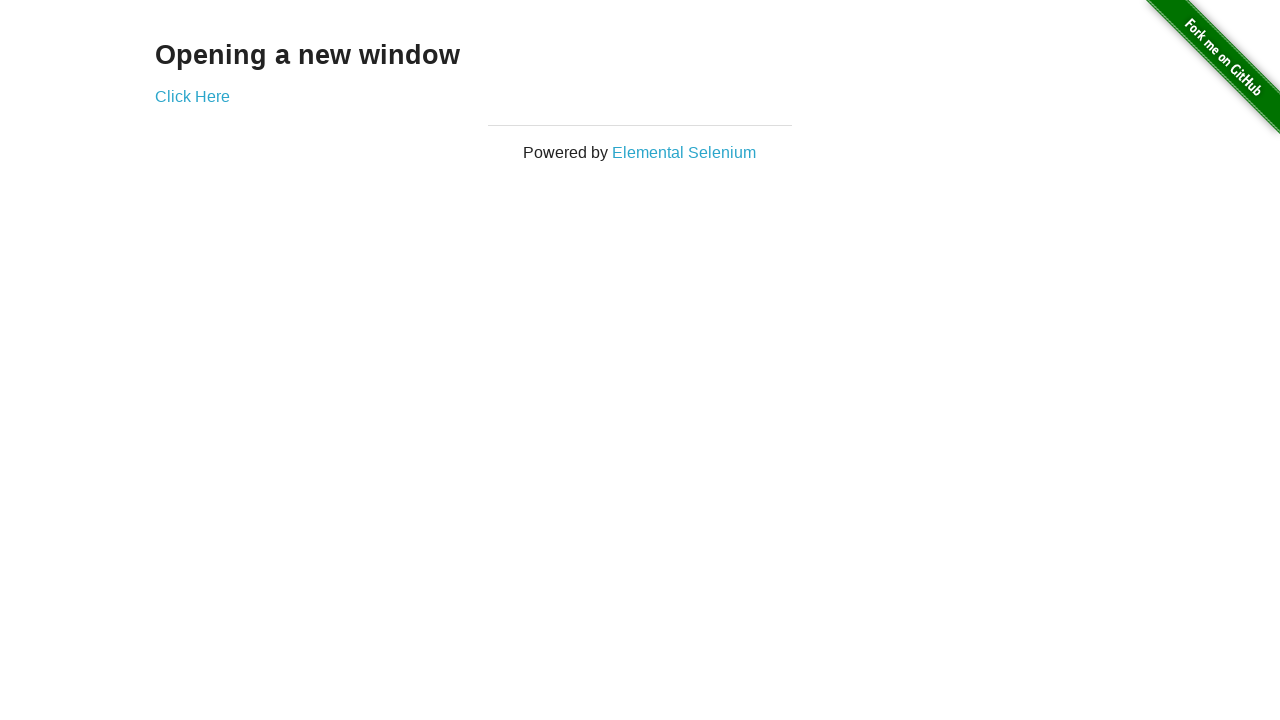

Clicked 'Click Here' link to open new window 1 at (192, 96) on xpath=//a[.='Click Here']
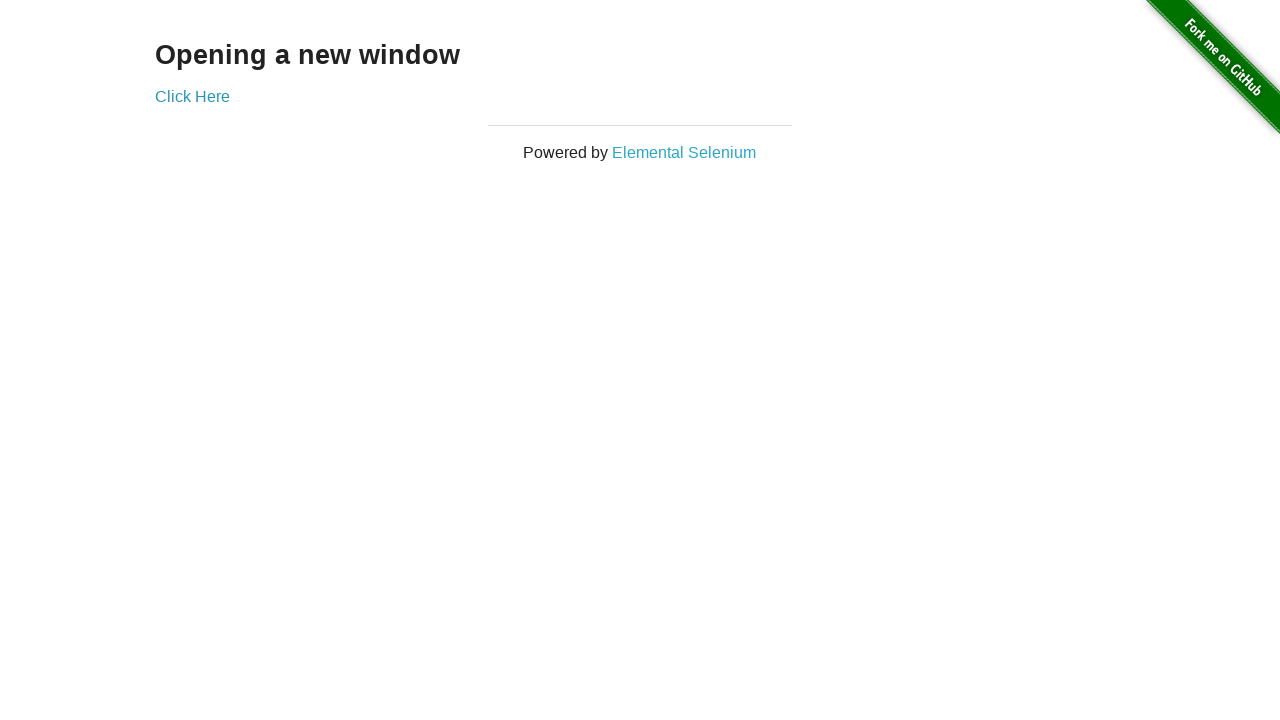

New window 1 finished loading
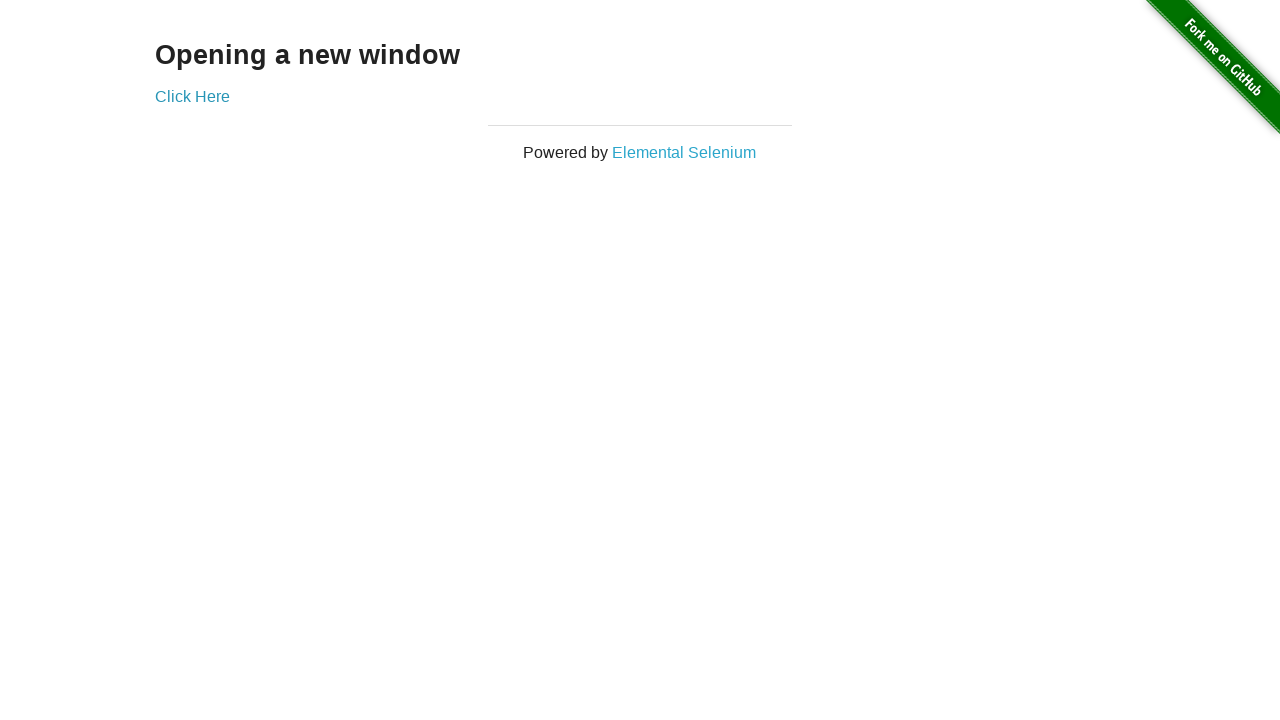

Clicked 'Click Here' link to open new window 2 at (192, 96) on xpath=//a[.='Click Here']
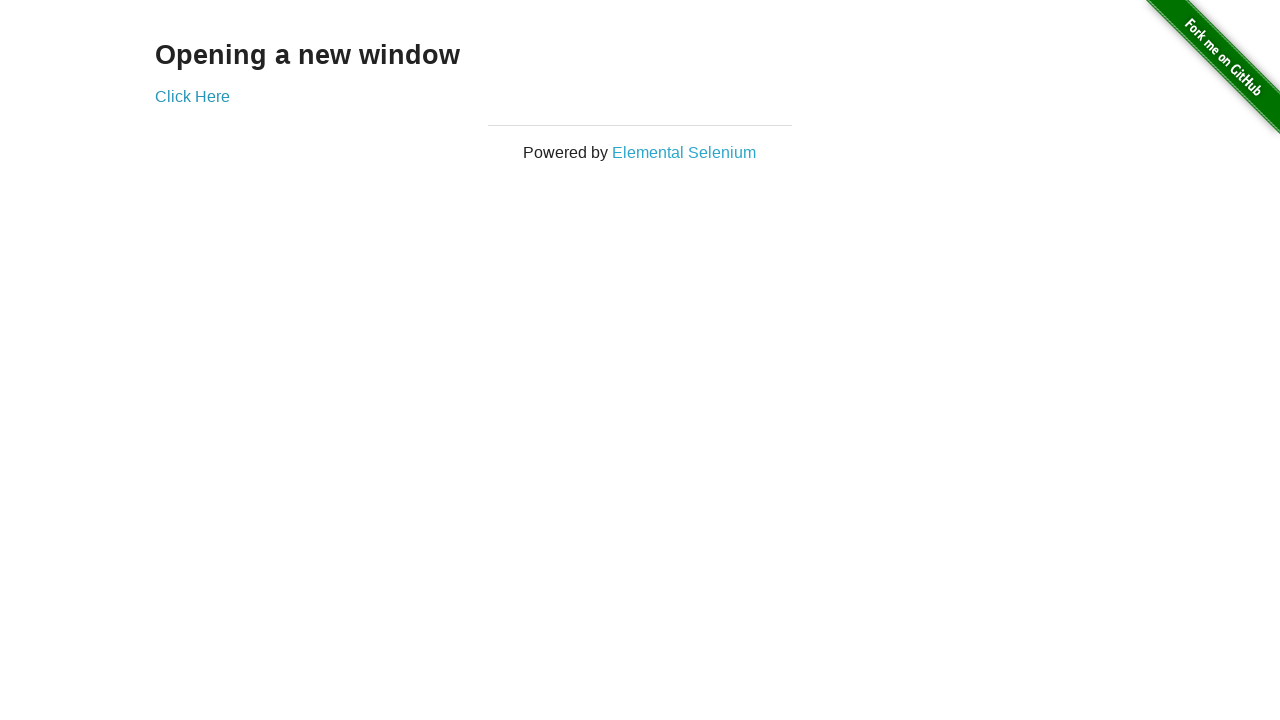

New window 2 finished loading
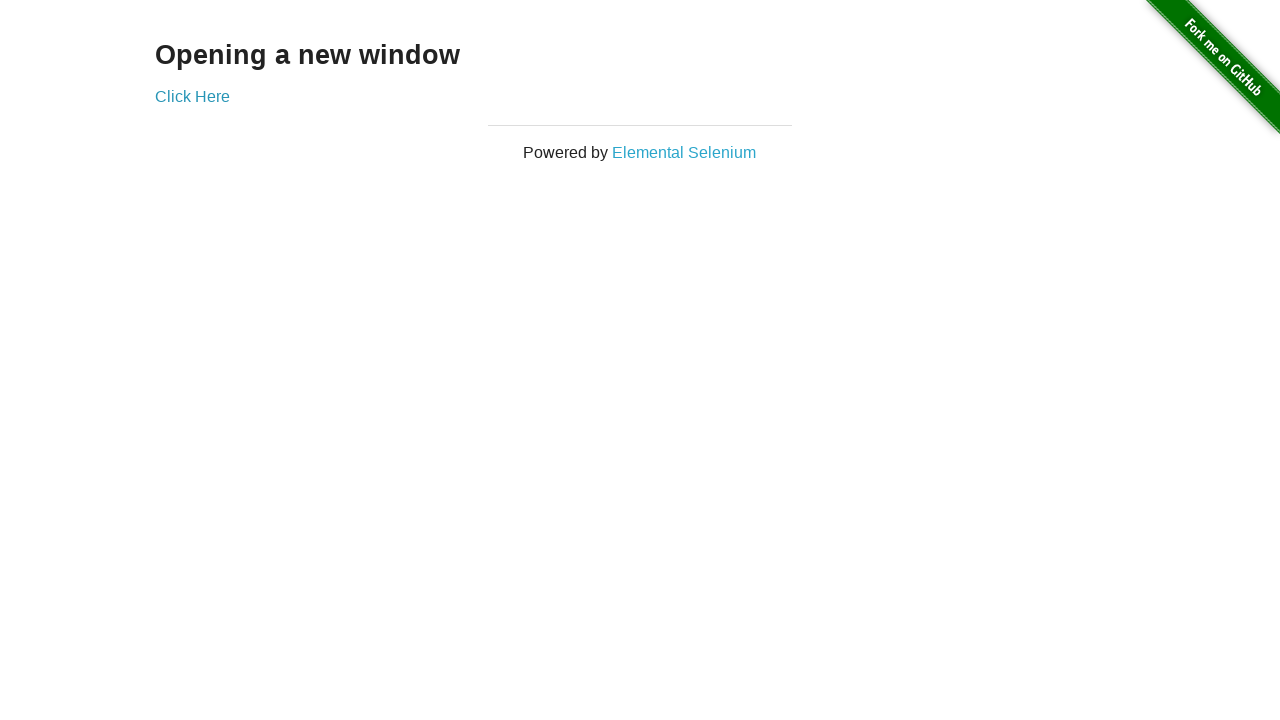

Clicked 'Click Here' link to open new window 3 at (192, 96) on xpath=//a[.='Click Here']
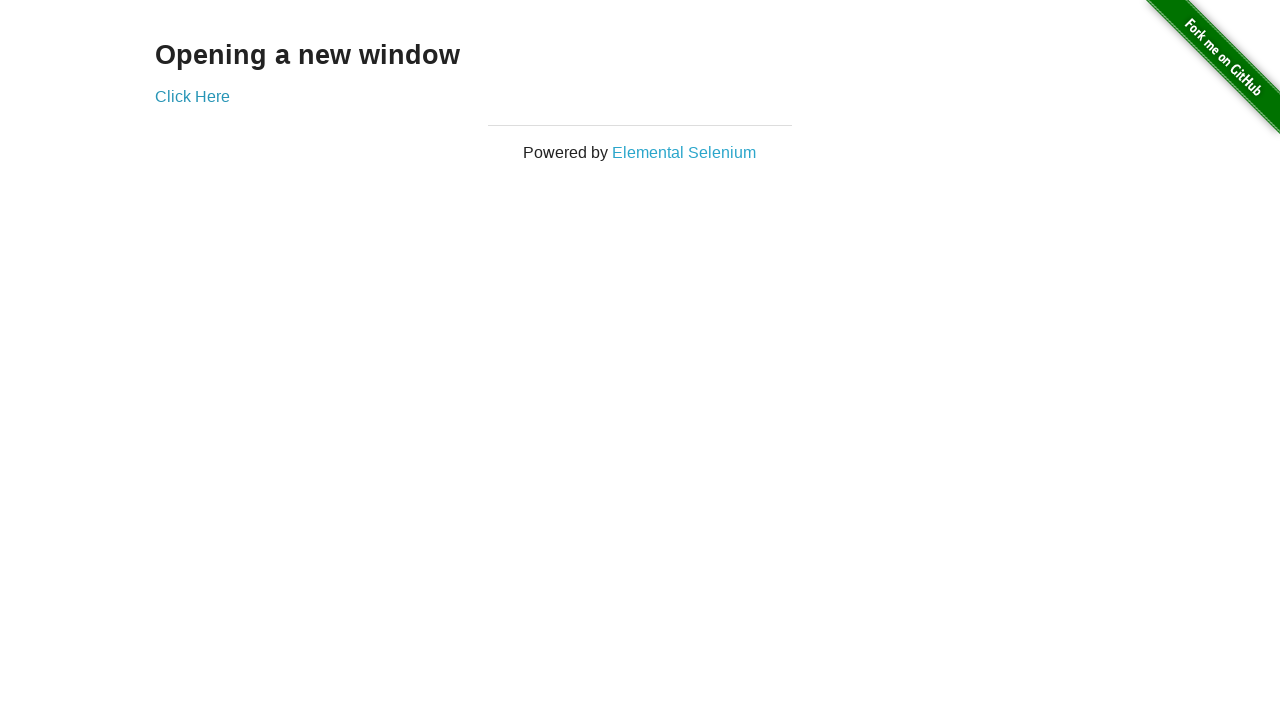

New window 3 finished loading
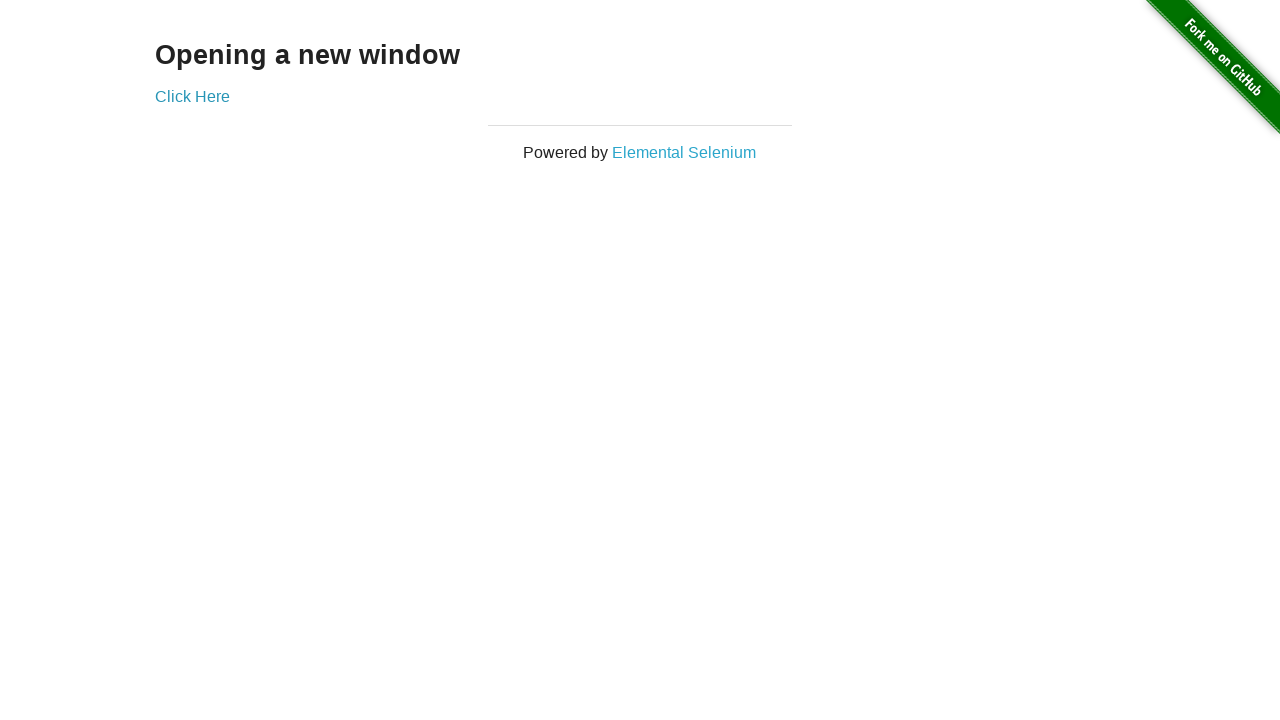

Clicked 'Click Here' link to open new window 4 at (192, 96) on xpath=//a[.='Click Here']
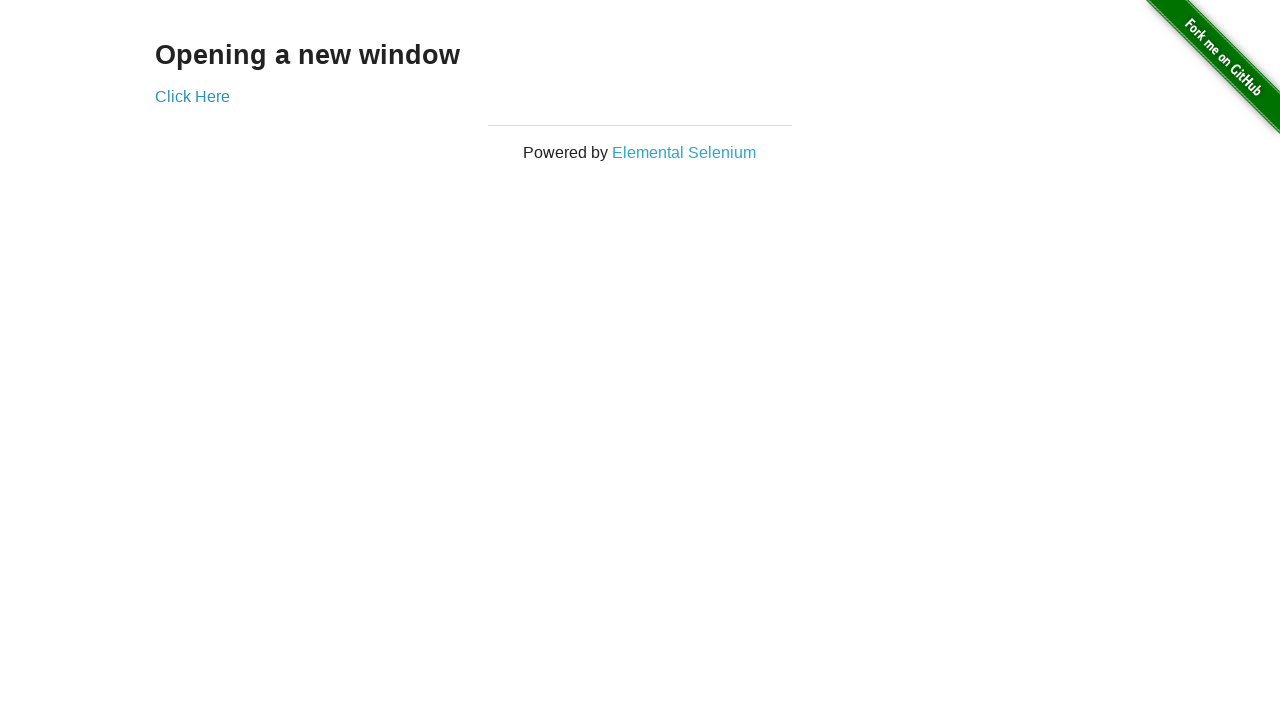

New window 4 finished loading
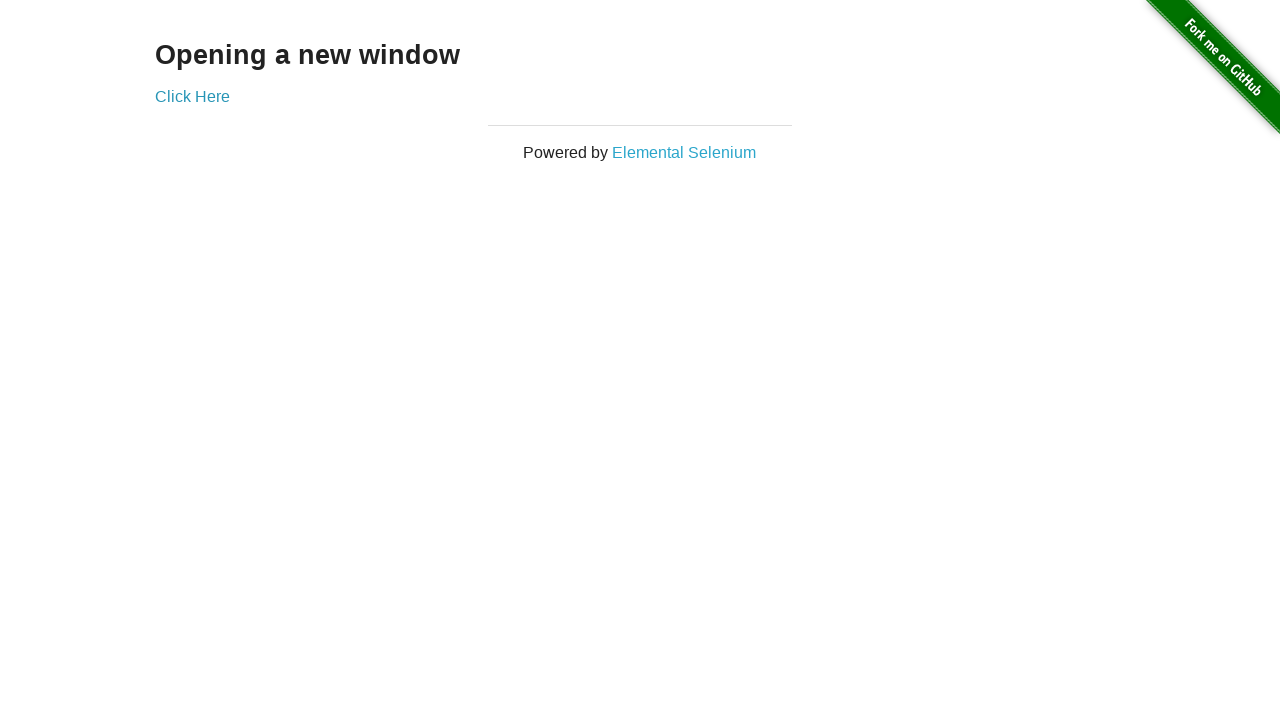

Clicked 'Click Here' link to open new window 5 at (192, 96) on xpath=//a[.='Click Here']
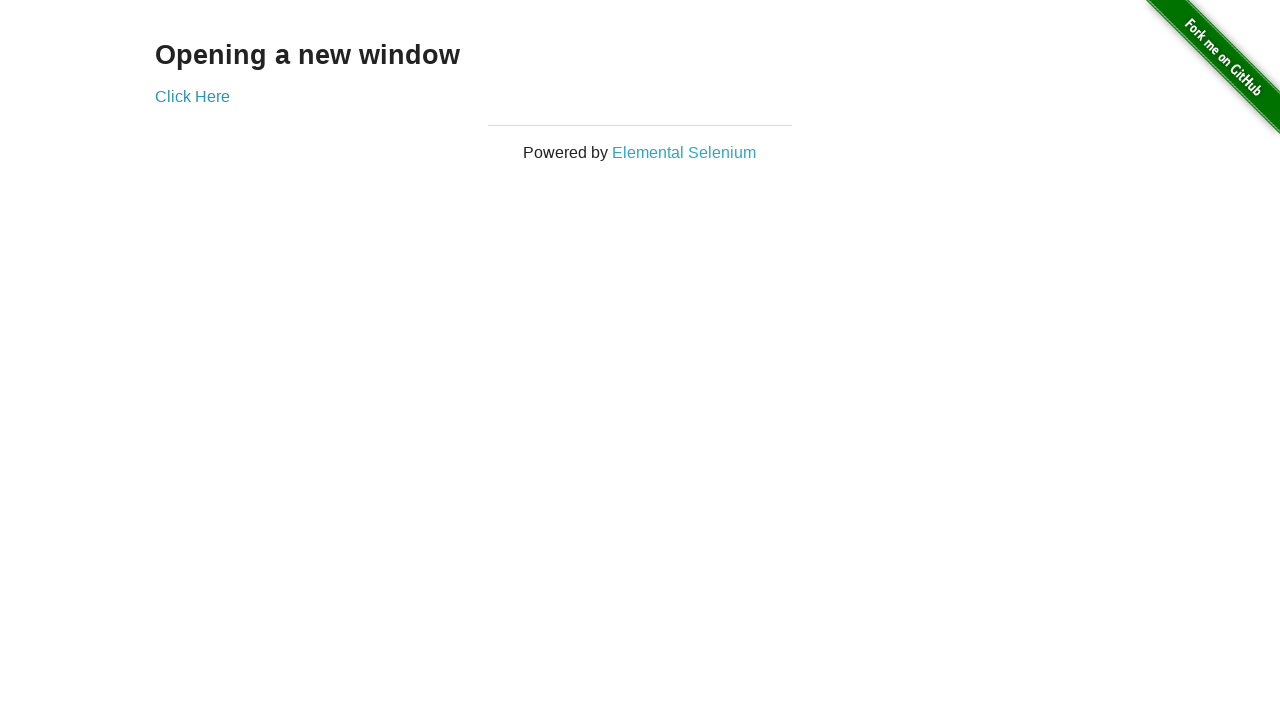

New window 5 finished loading
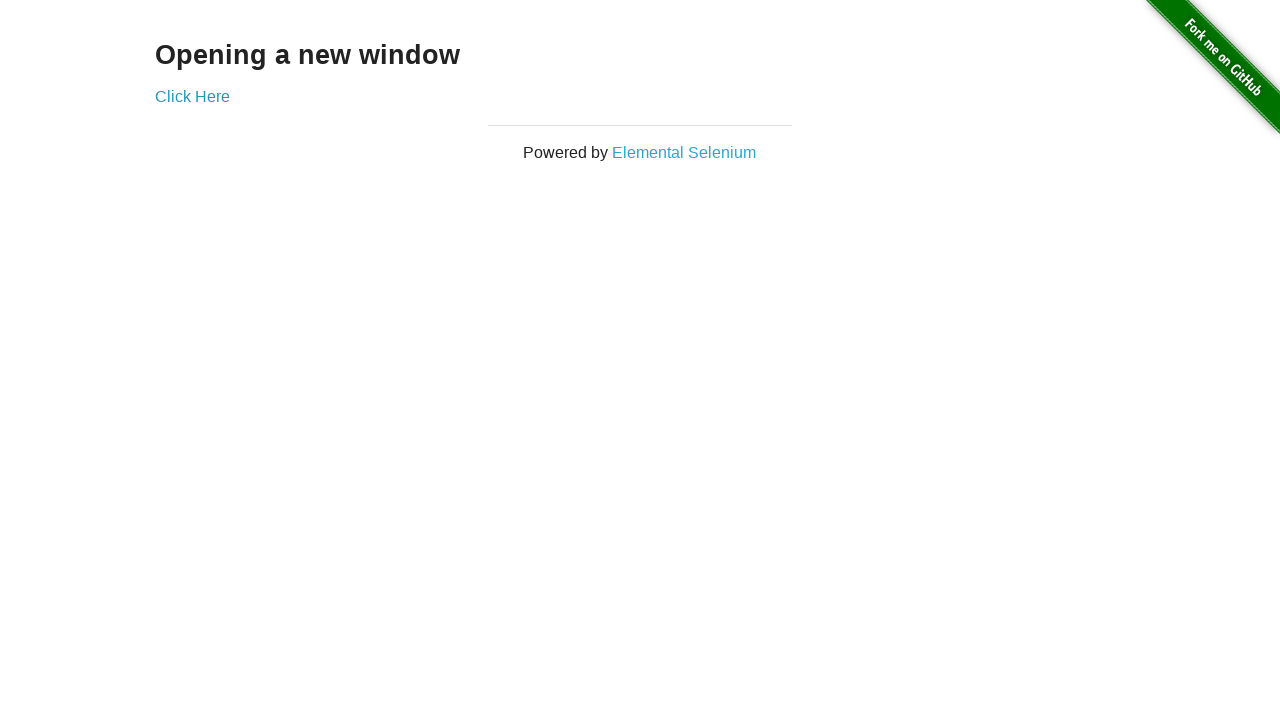

Retrieved all pages from context - found 6 total pages
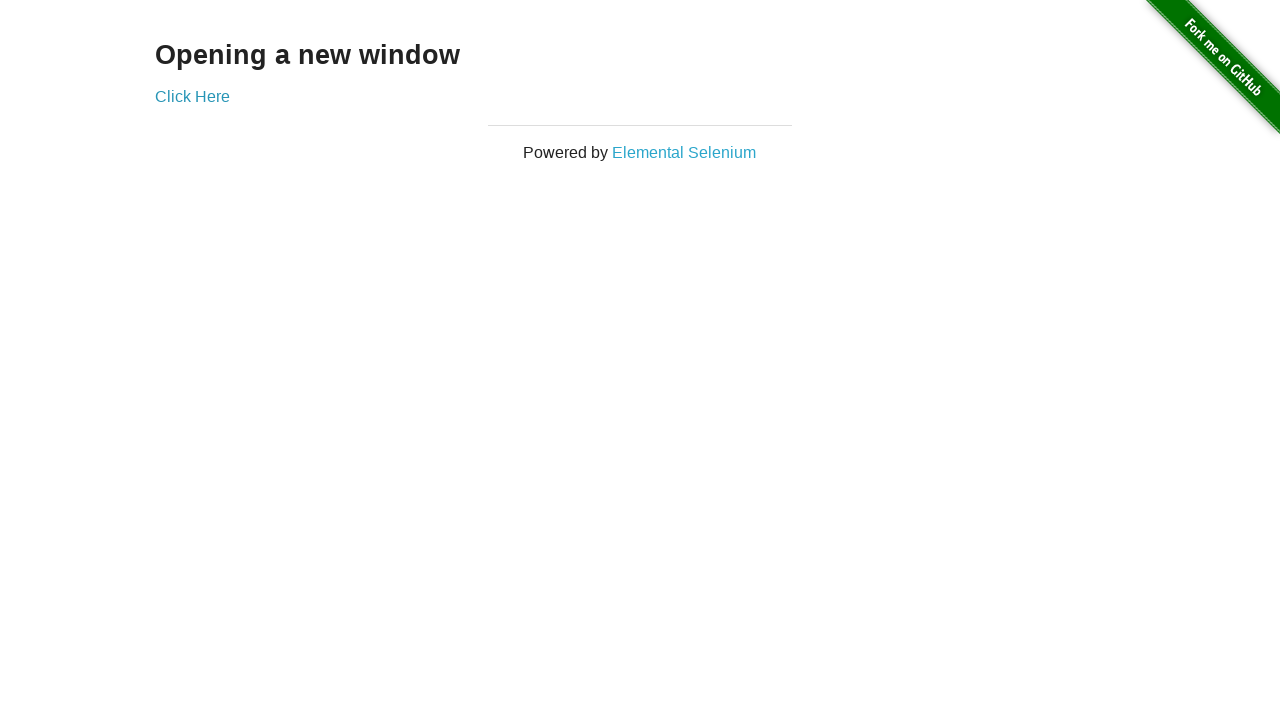

Found page with expected URL 'https://the-internet.herokuapp.com/windows/new' and brought it to focus
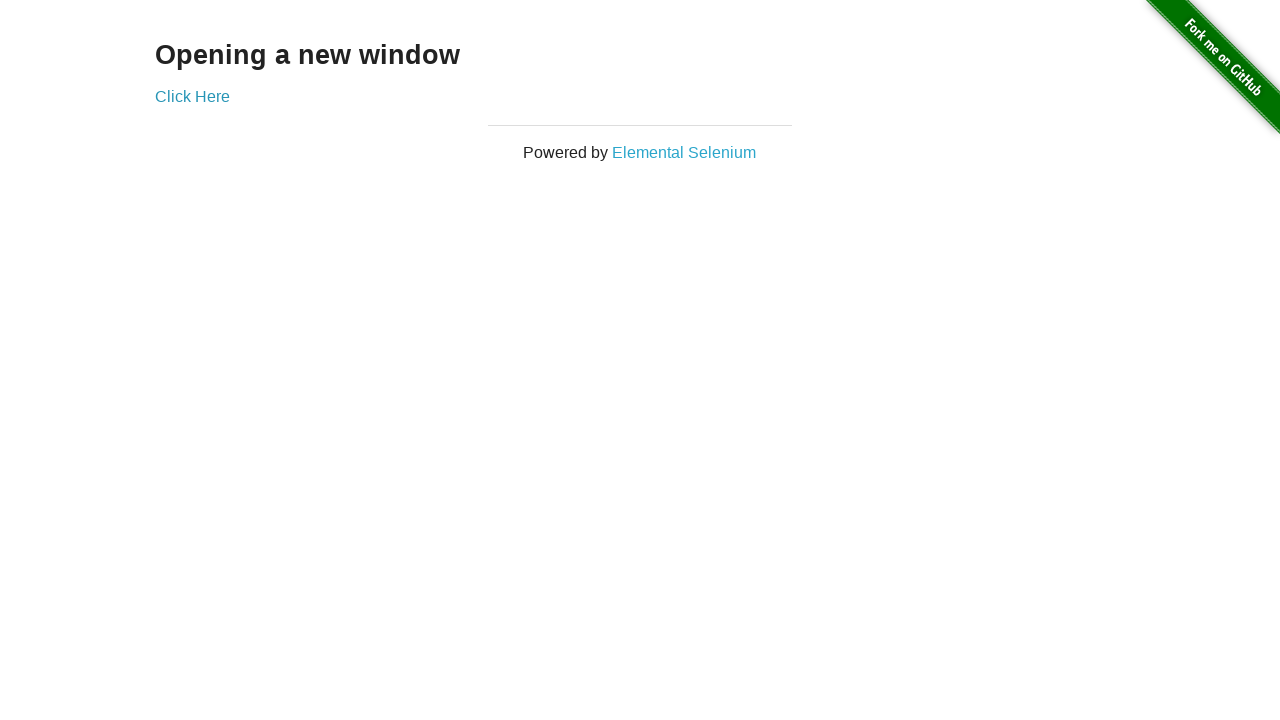

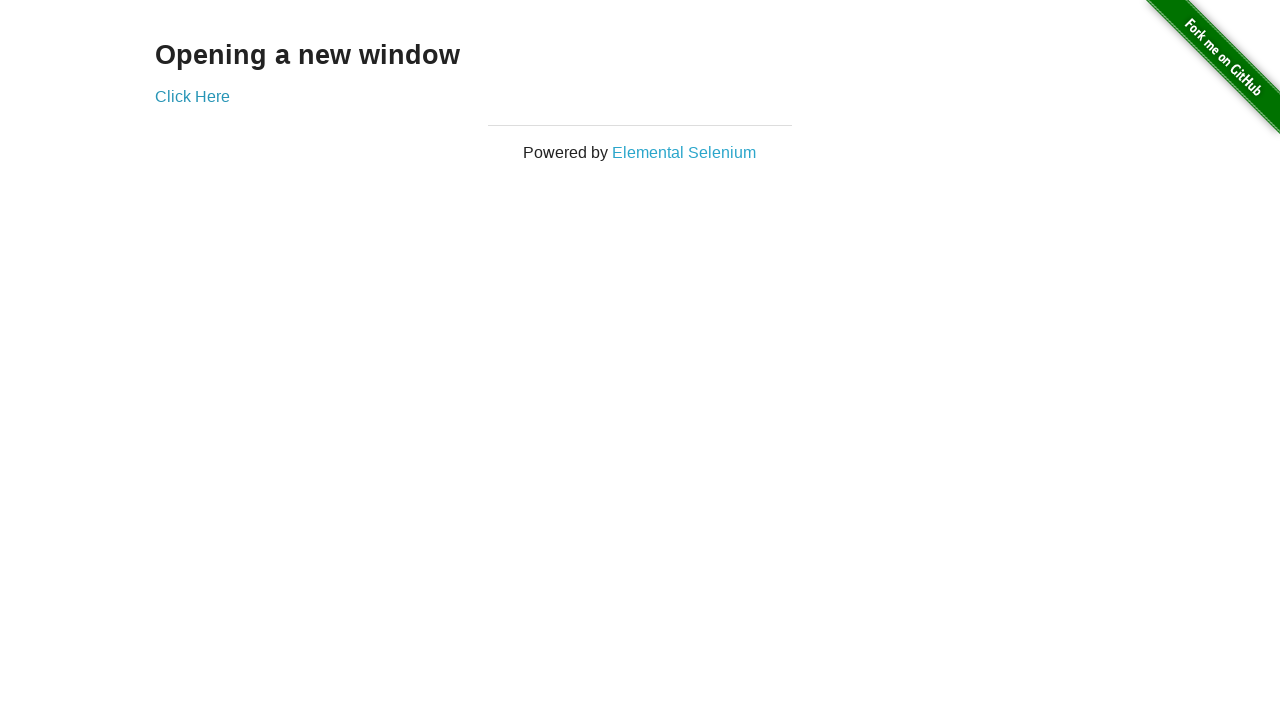